Tests filling an input field on a test automation practice page by setting the value attribute of the name input field using JavaScript execution

Starting URL: https://testautomationpractice.blogspot.com/

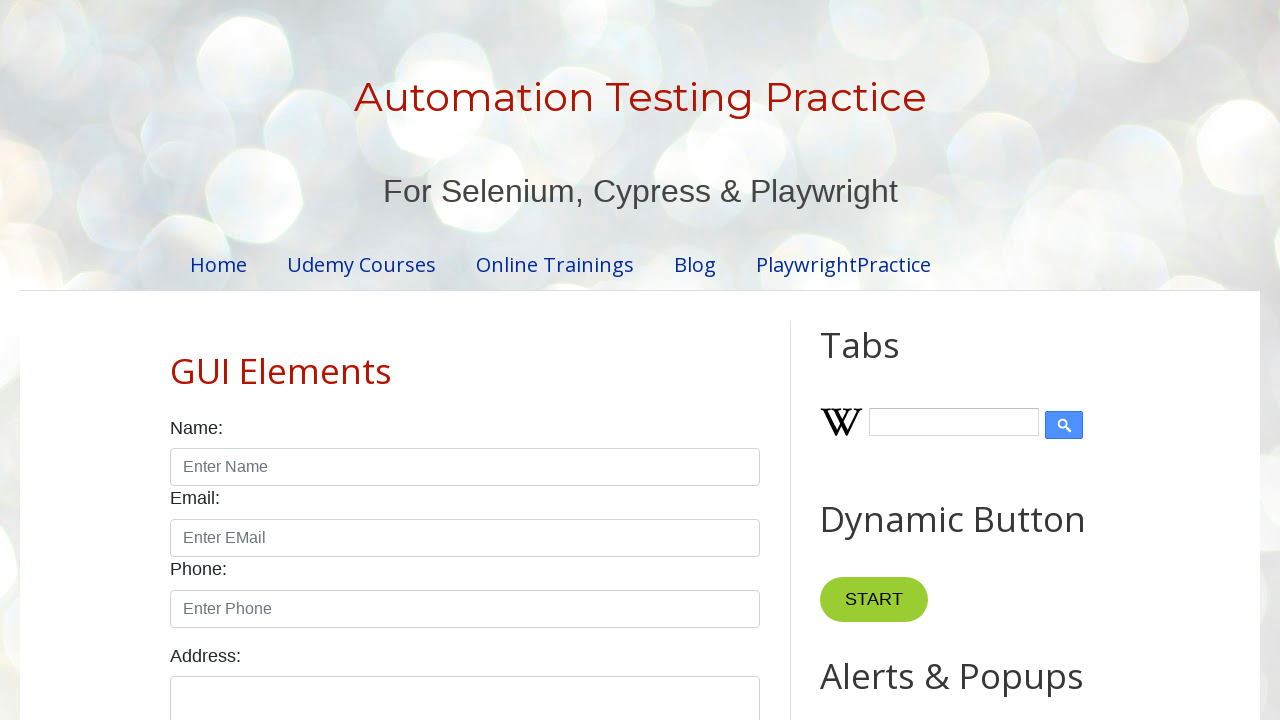

Navigated to test automation practice page
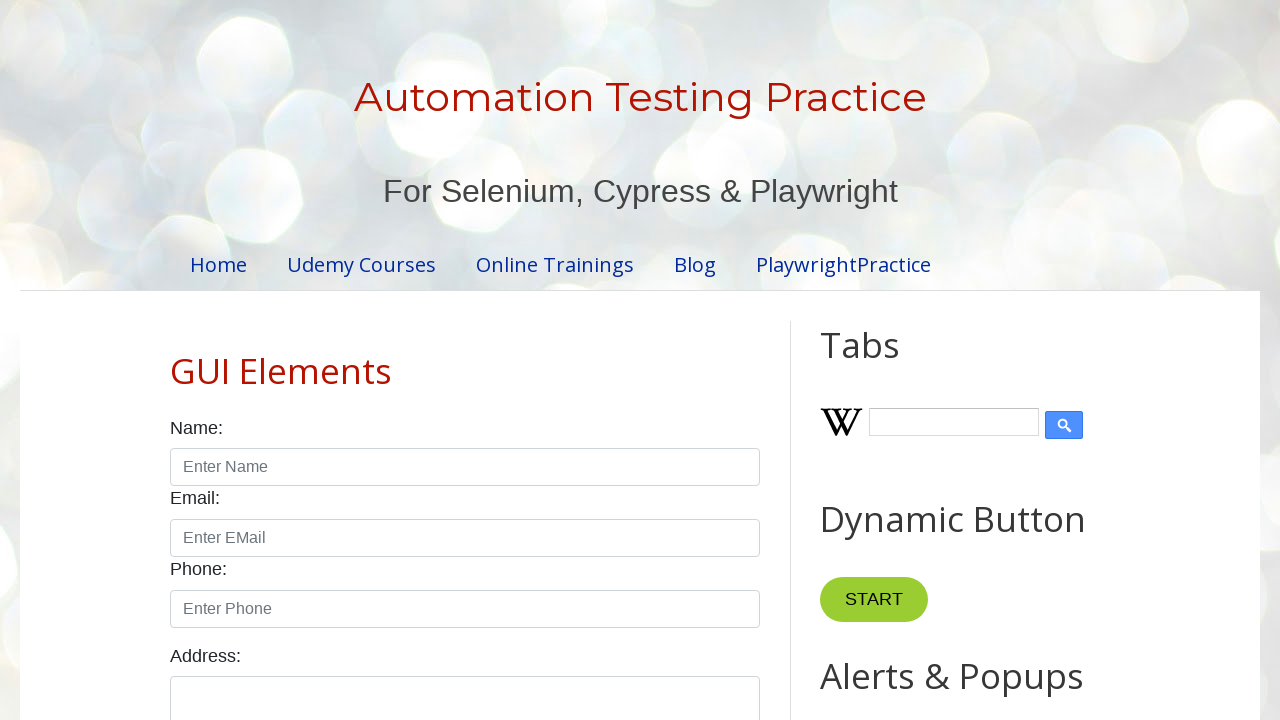

Located name input field
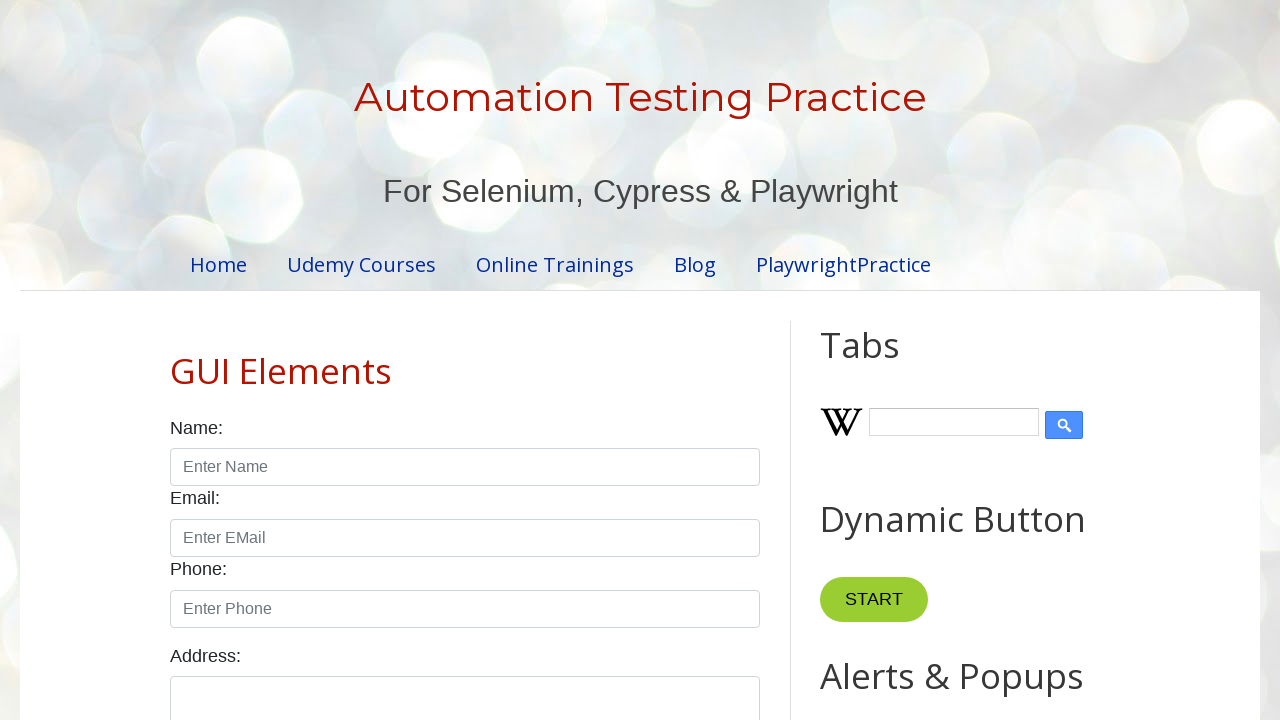

Set name input field value to 'Maaz' using JavaScript execution
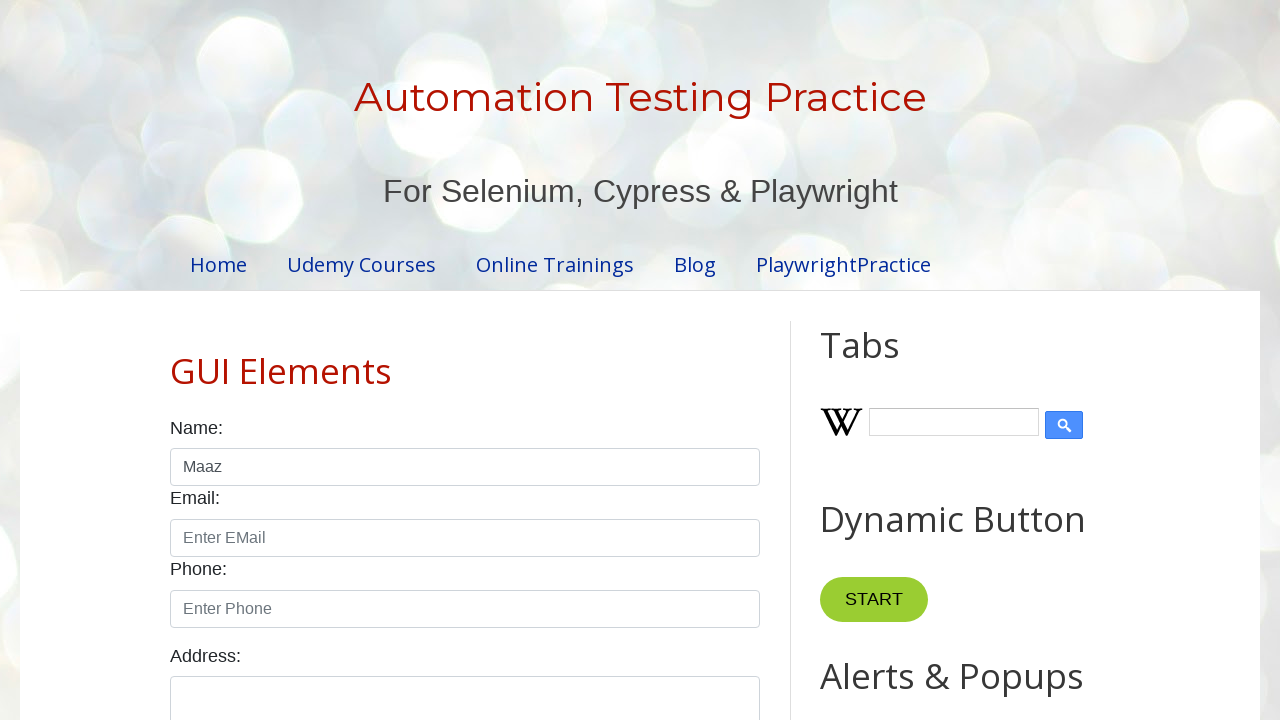

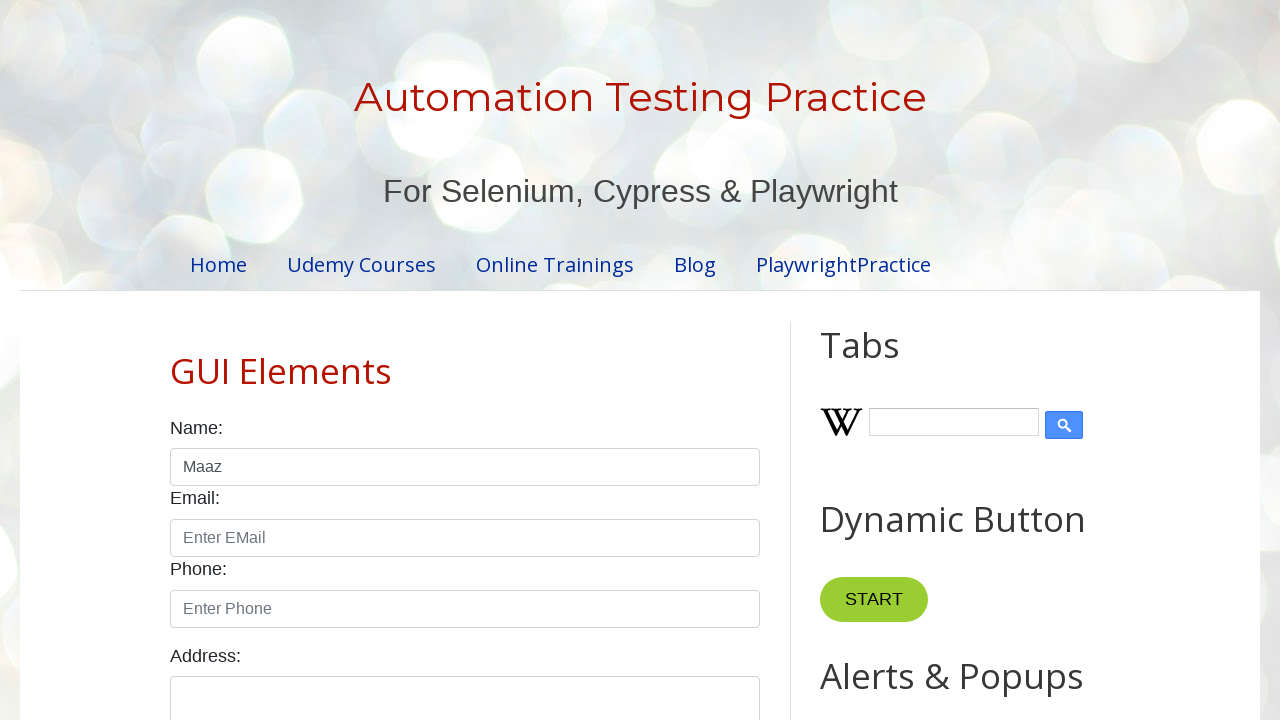